Tests that edits are cancelled when pressing Escape key.

Starting URL: https://demo.playwright.dev/todomvc

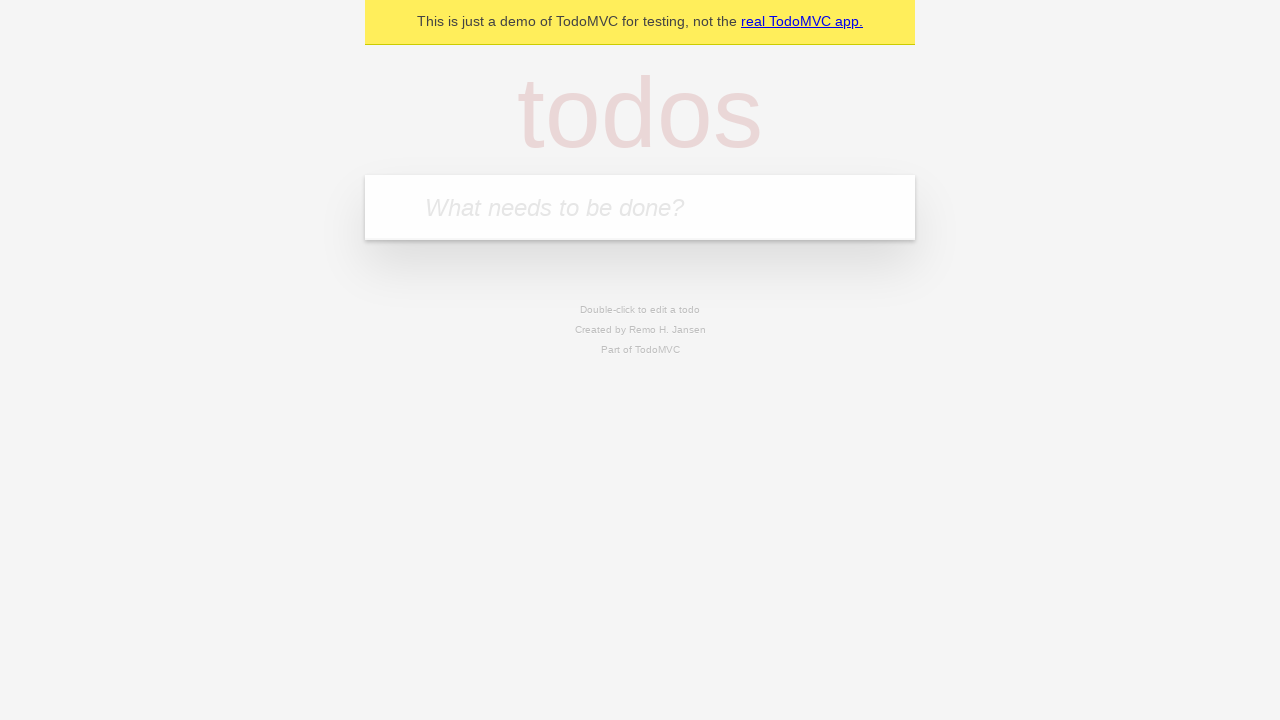

Filled todo input with 'buy some cheese' on internal:attr=[placeholder="What needs to be done?"i]
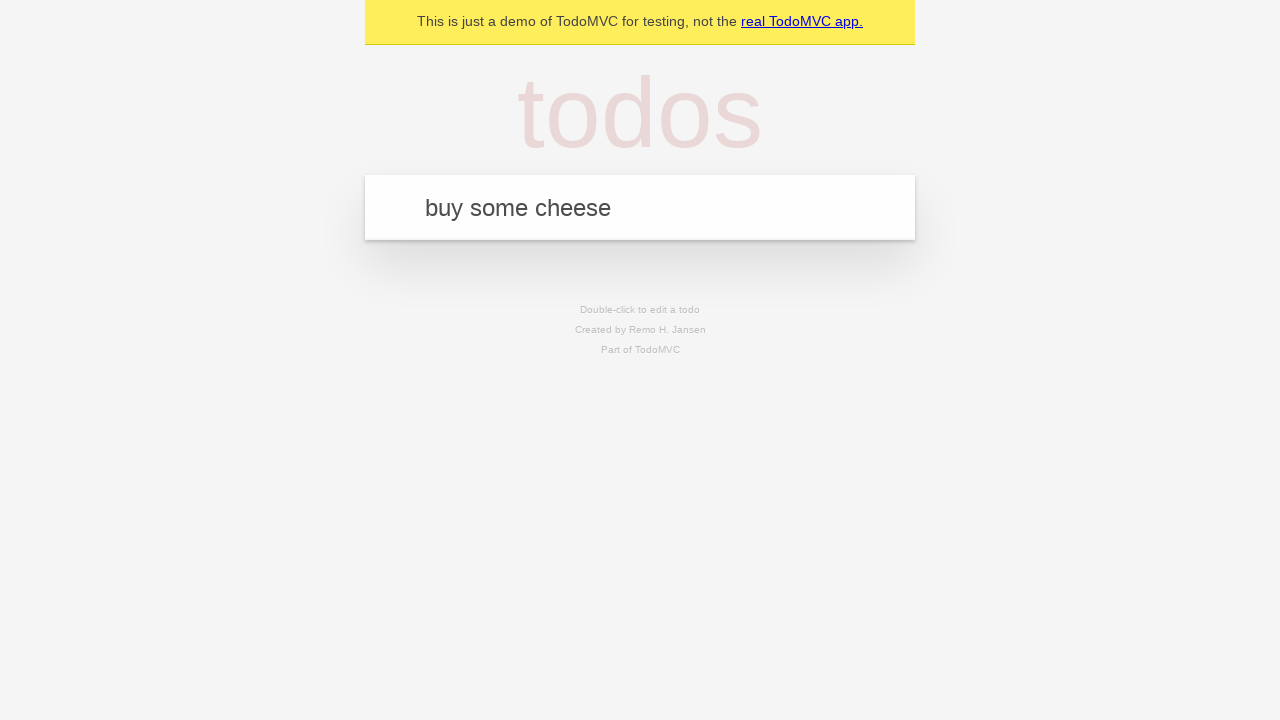

Pressed Enter to create todo 'buy some cheese' on internal:attr=[placeholder="What needs to be done?"i]
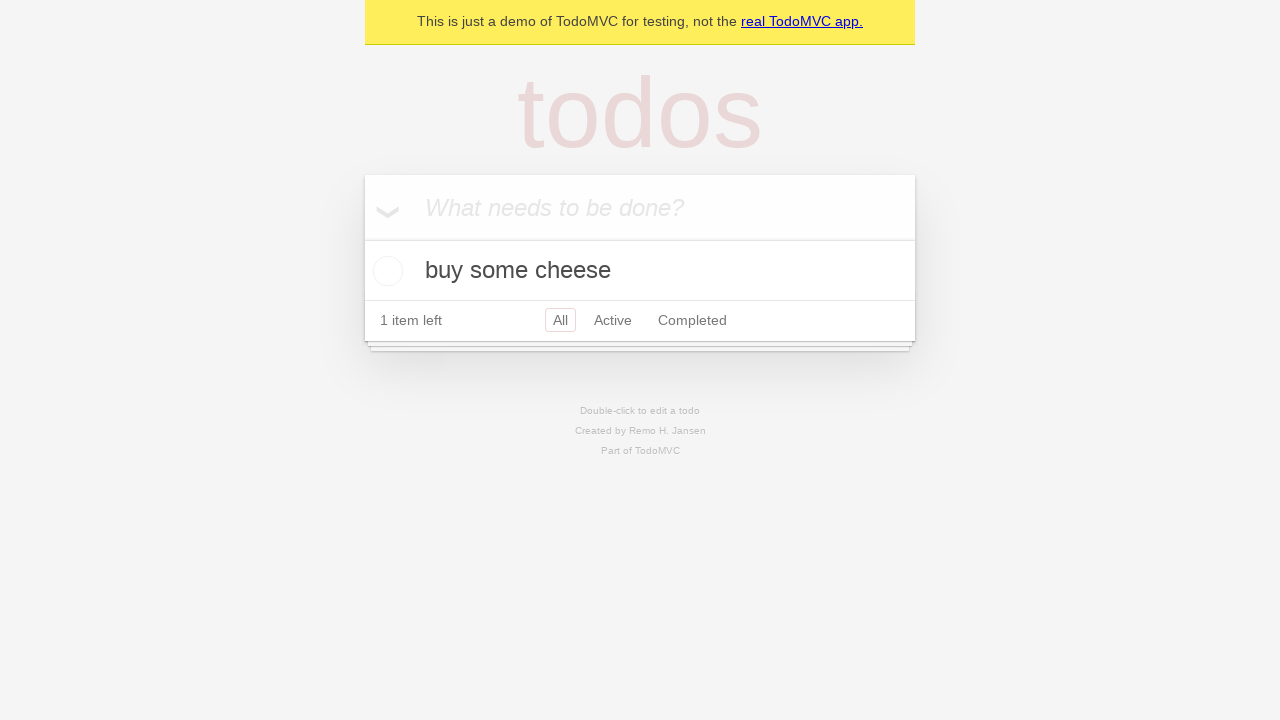

Filled todo input with 'feed the cat' on internal:attr=[placeholder="What needs to be done?"i]
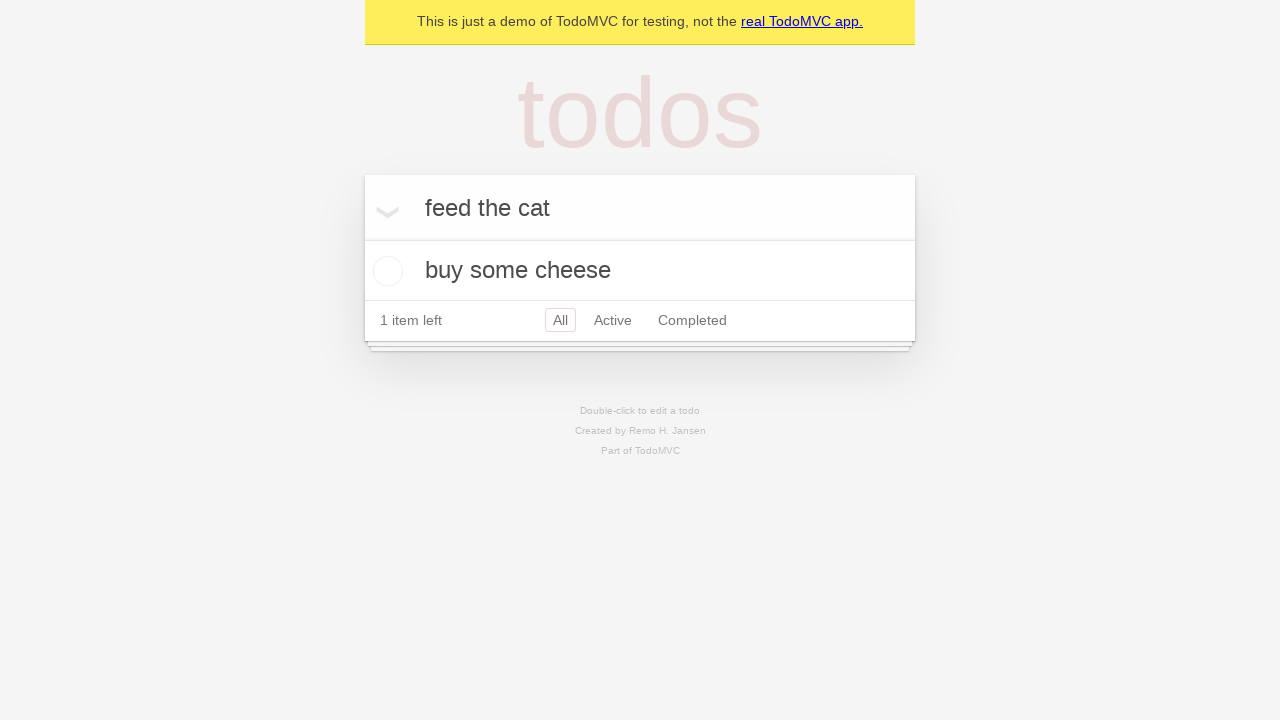

Pressed Enter to create todo 'feed the cat' on internal:attr=[placeholder="What needs to be done?"i]
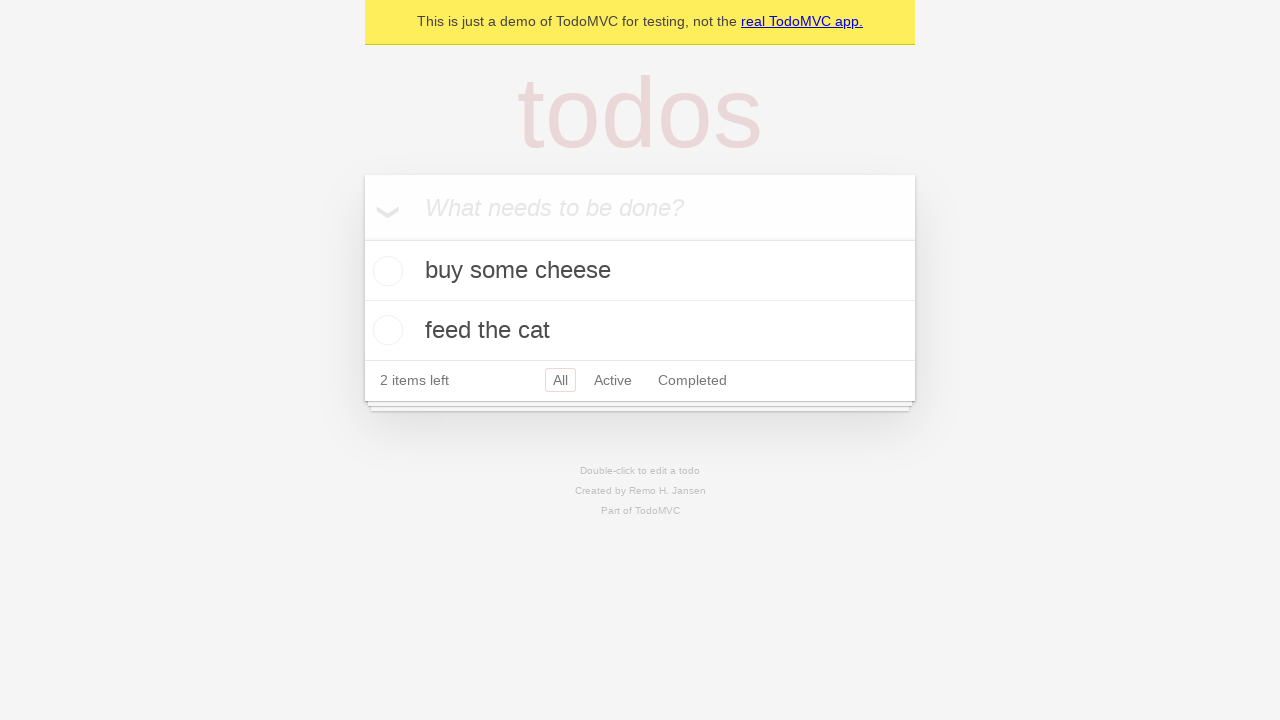

Filled todo input with 'book a doctors appointment' on internal:attr=[placeholder="What needs to be done?"i]
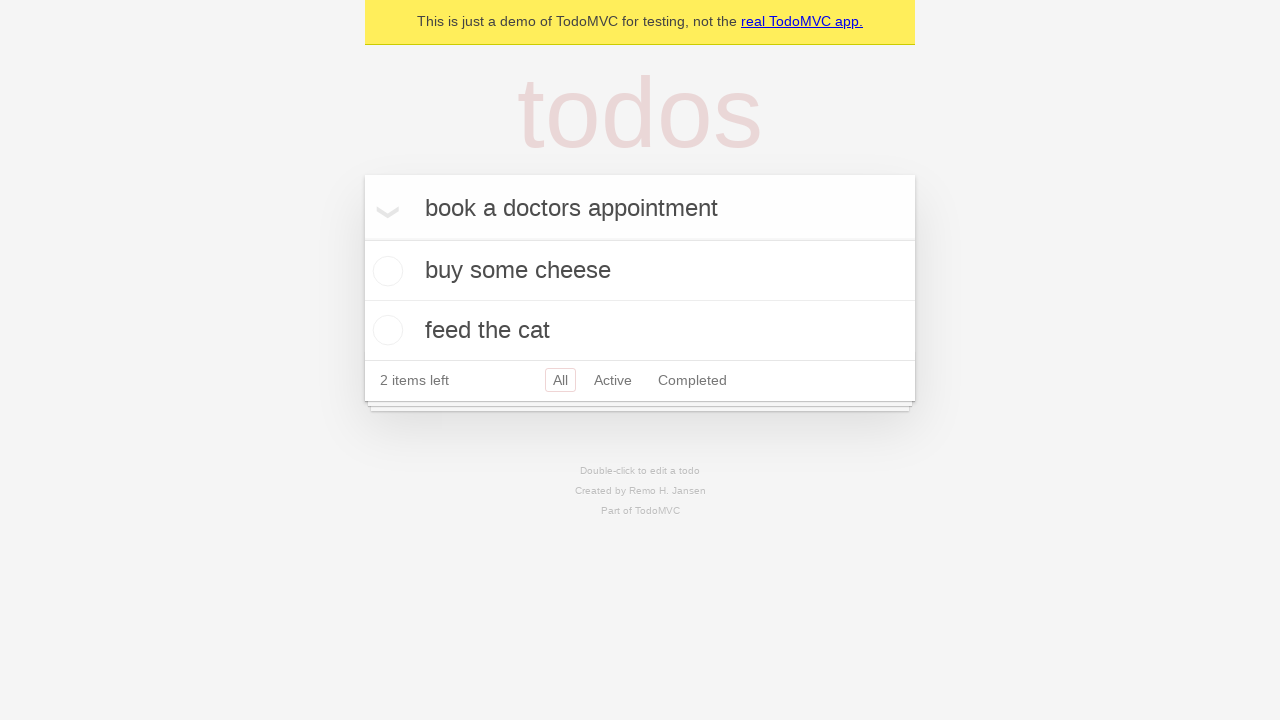

Pressed Enter to create todo 'book a doctors appointment' on internal:attr=[placeholder="What needs to be done?"i]
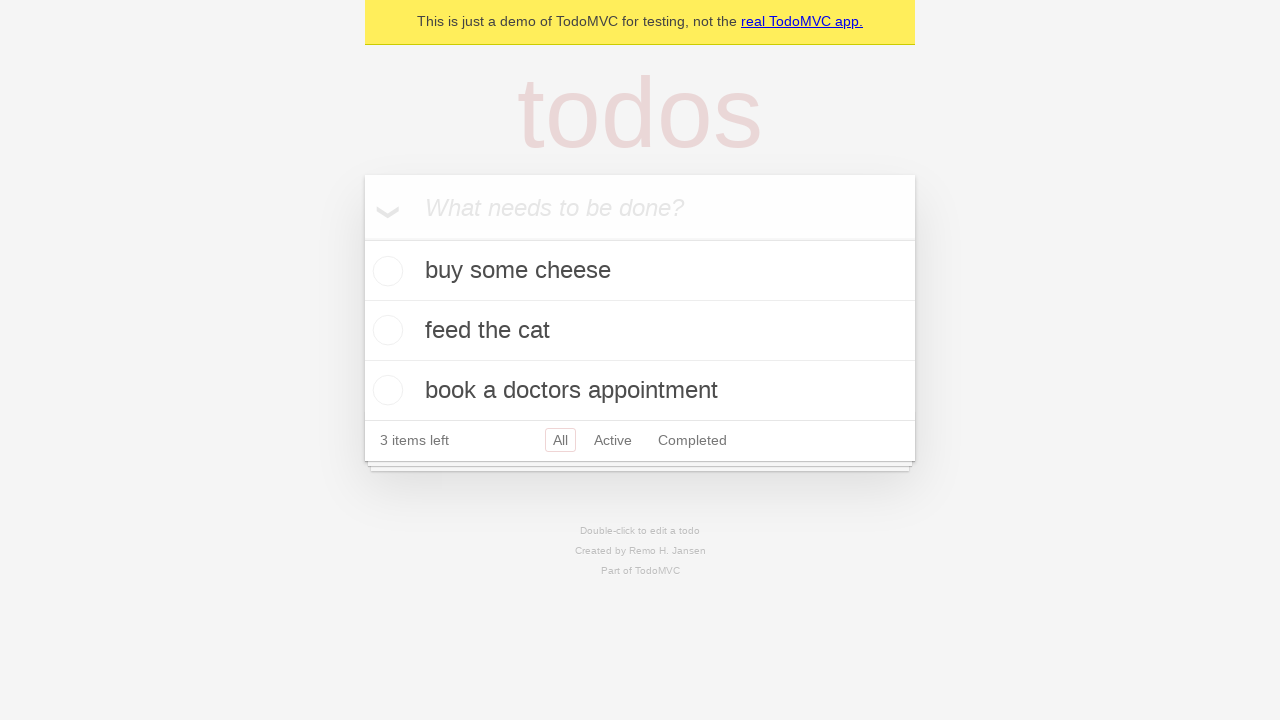

Double-clicked second todo item to enter edit mode at (640, 331) on internal:testid=[data-testid="todo-item"s] >> nth=1
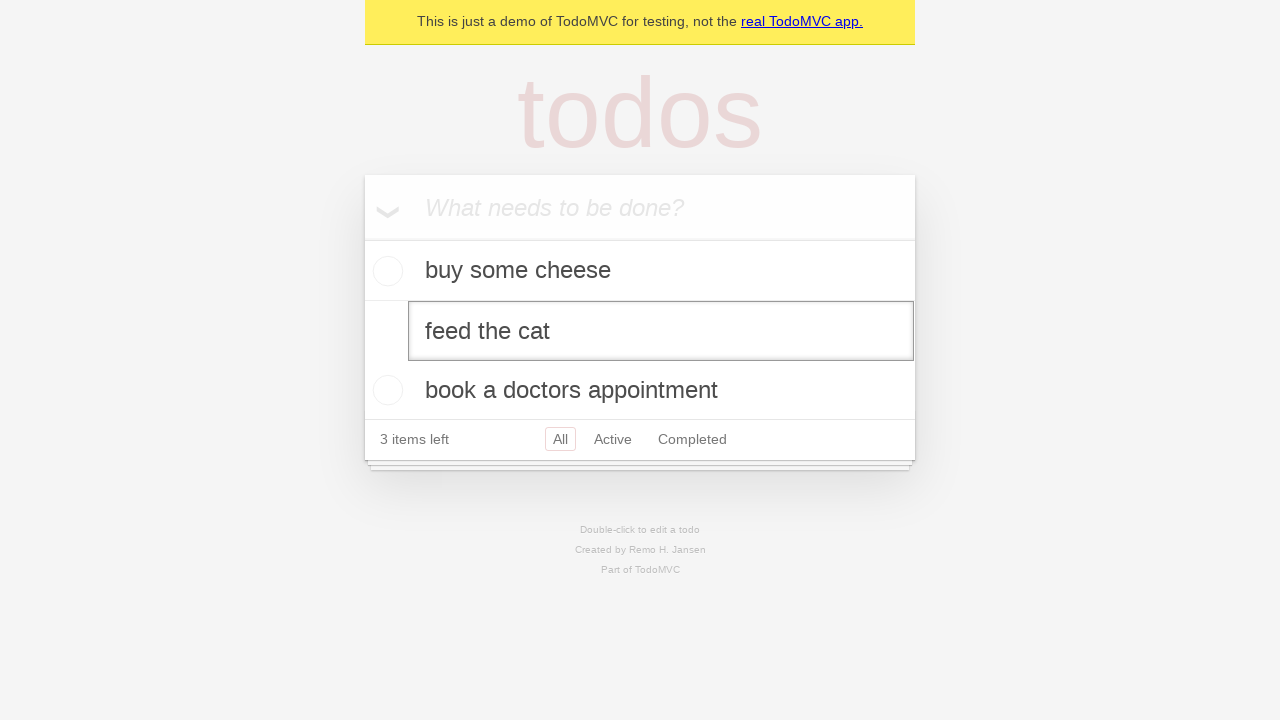

Filled edit field with 'buy some sausages' on internal:testid=[data-testid="todo-item"s] >> nth=1 >> internal:role=textbox[nam
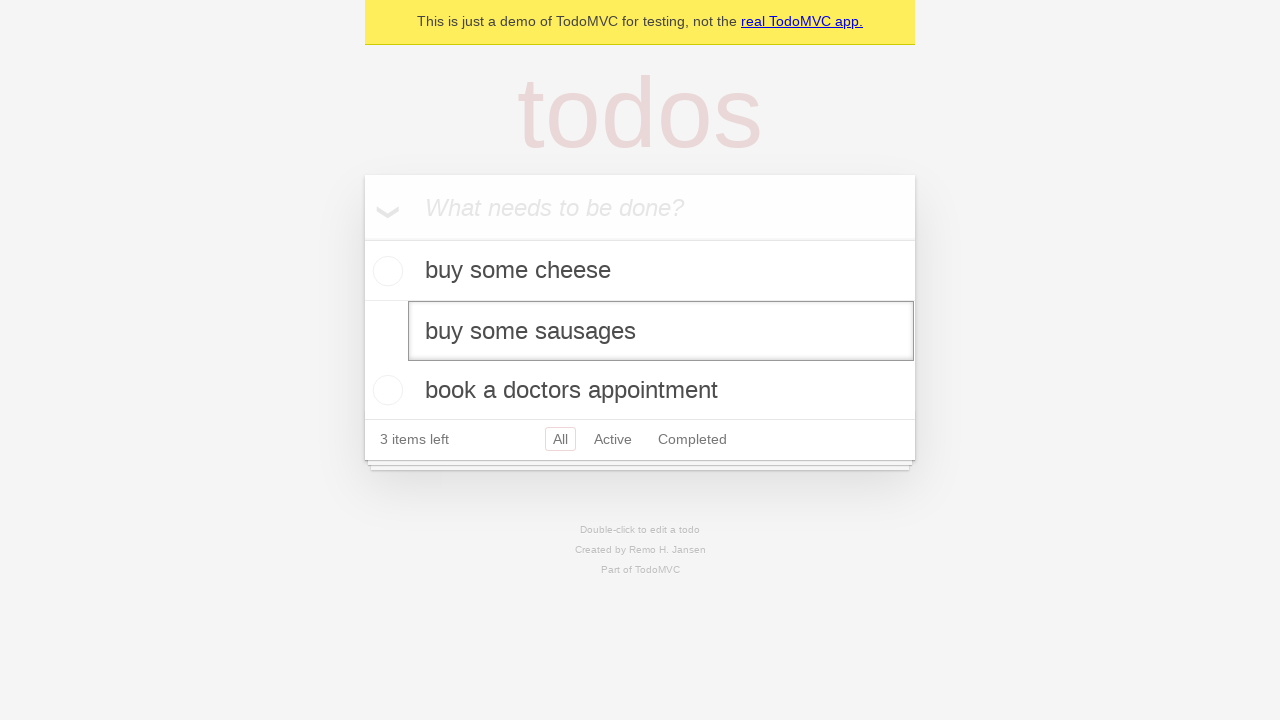

Pressed Escape key to cancel edit on internal:testid=[data-testid="todo-item"s] >> nth=1 >> internal:role=textbox[nam
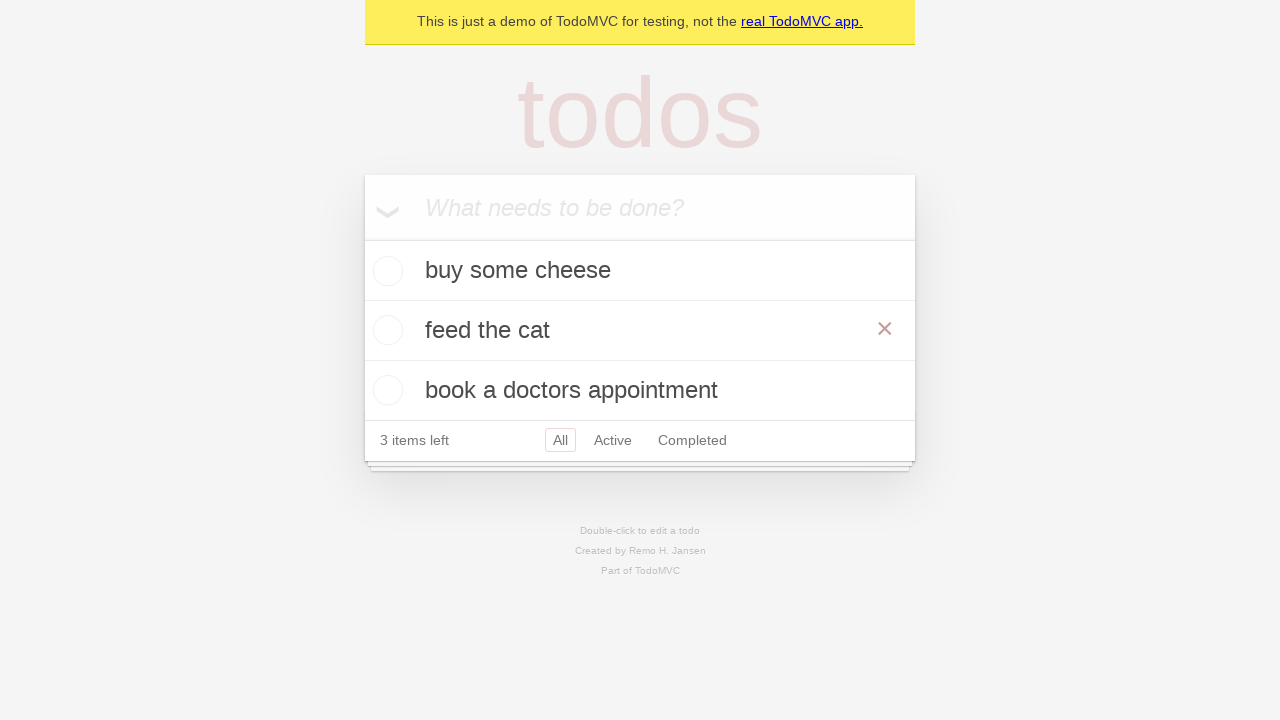

Verified edit mode exited and todo title is visible
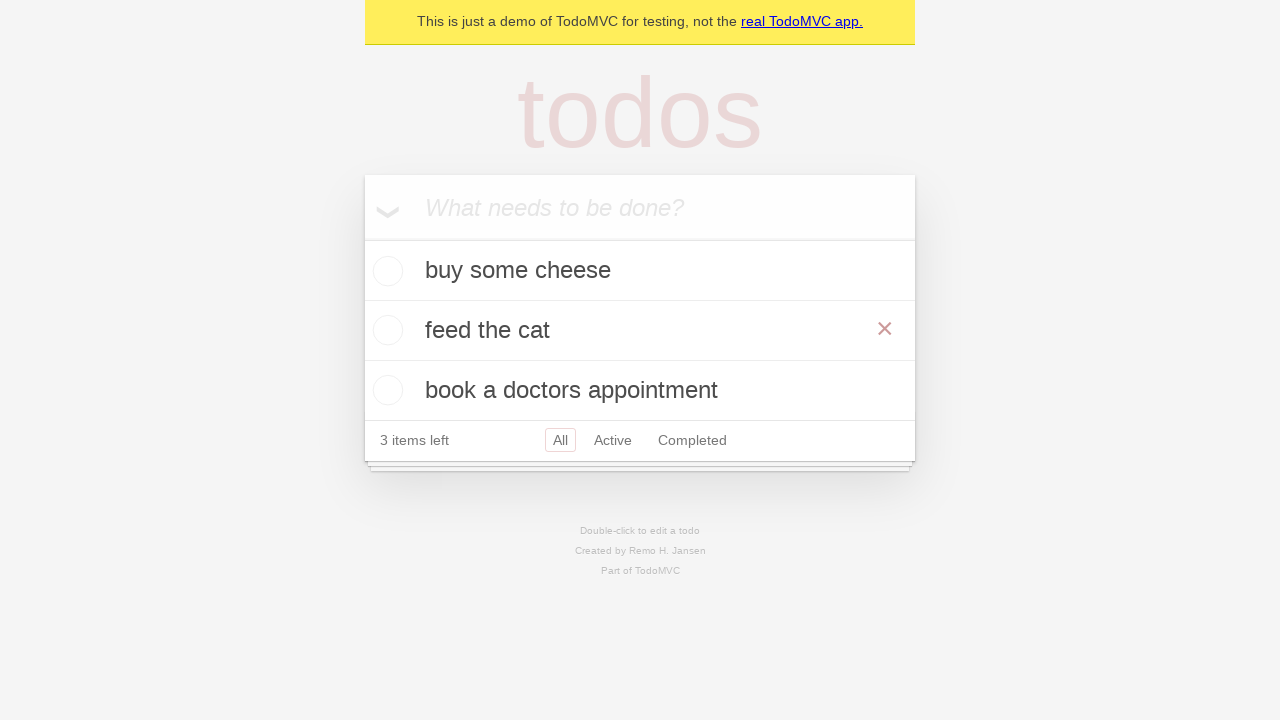

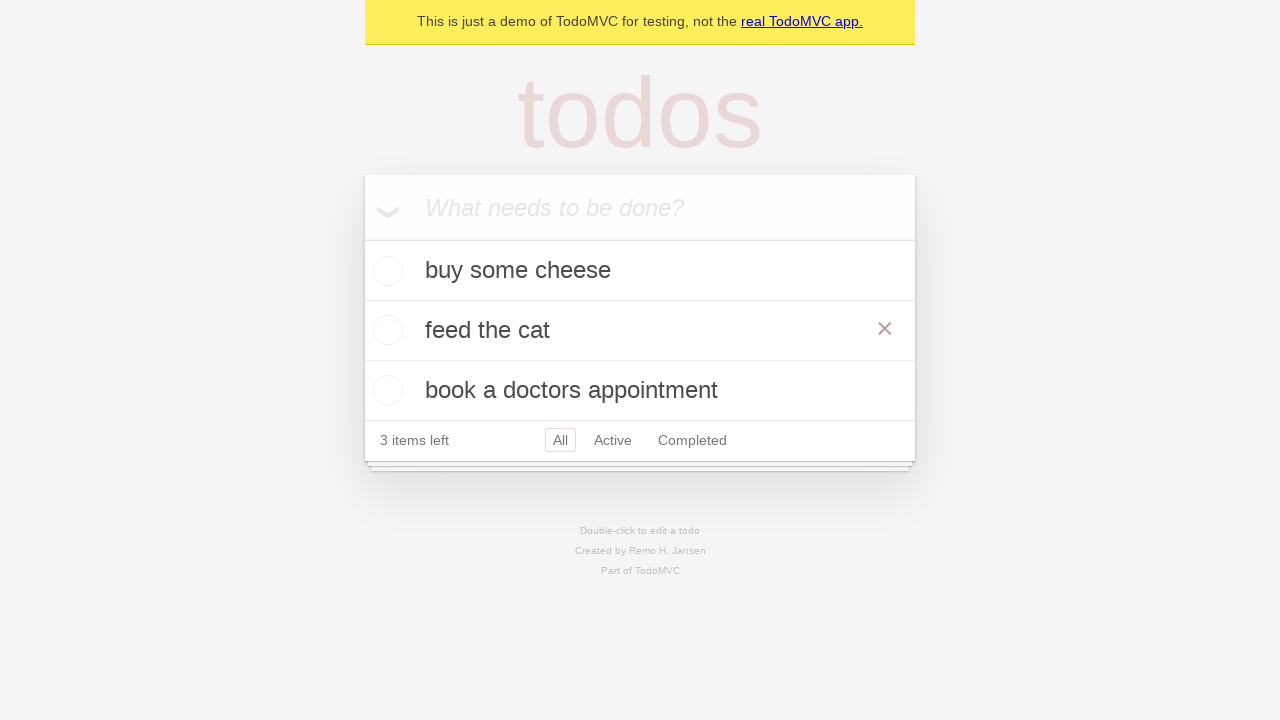